Tests JavaScript prompt alert handling by clicking a button that triggers a prompt, entering text into the prompt, and accepting it

Starting URL: https://the-internet.herokuapp.com/javascript_alerts

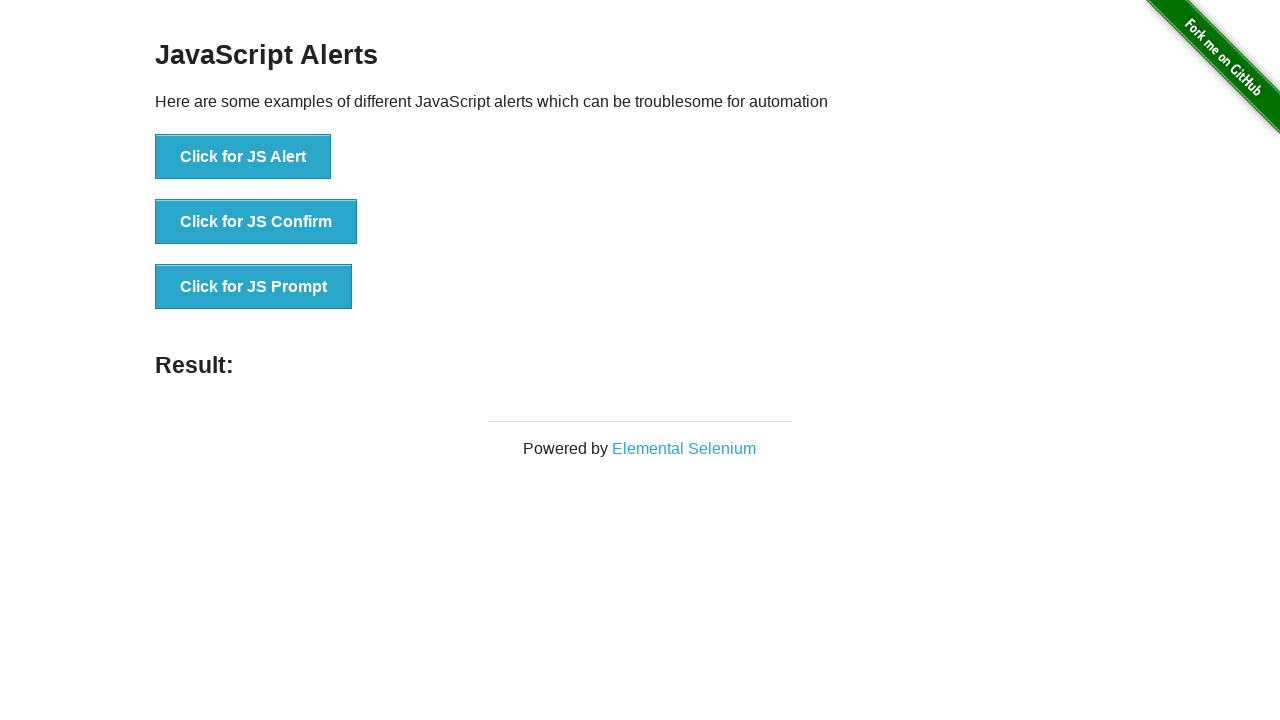

Clicked button to trigger JavaScript prompt alert at (254, 287) on xpath=//button[contains(text(),'Click for JS Prompt')]
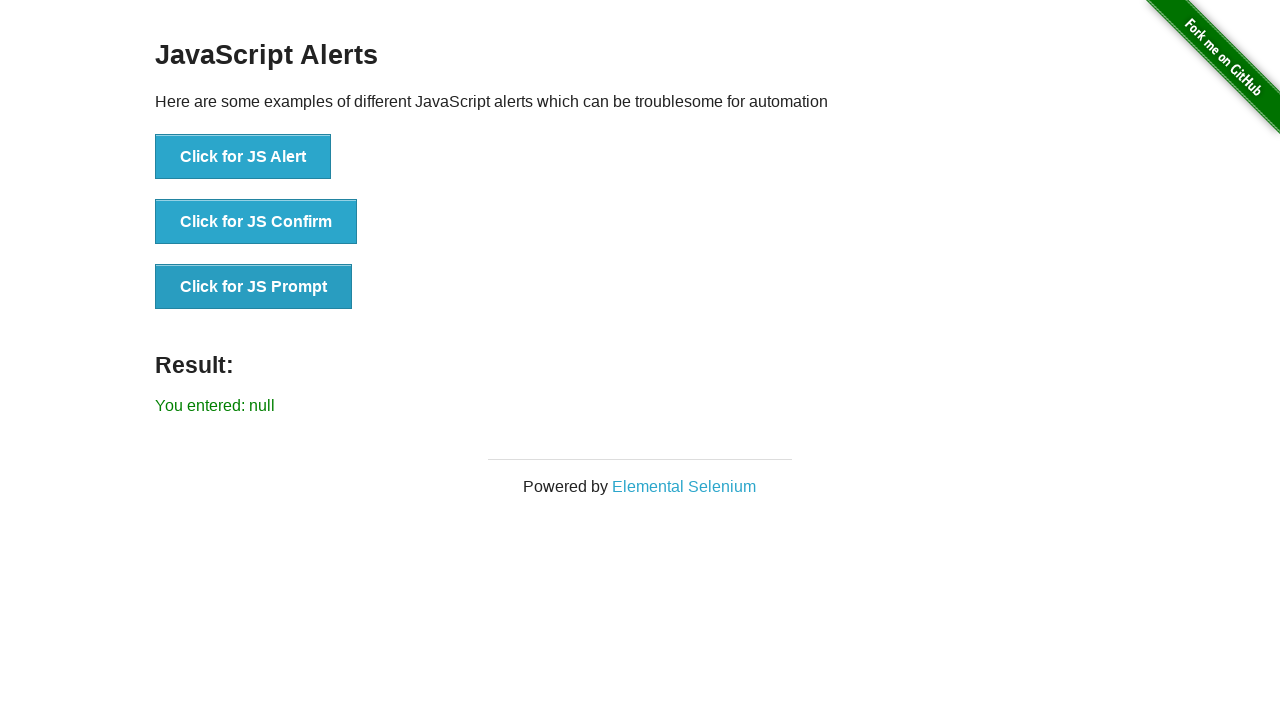

Set up dialog handler to accept prompt with text 'Learning Selenium'
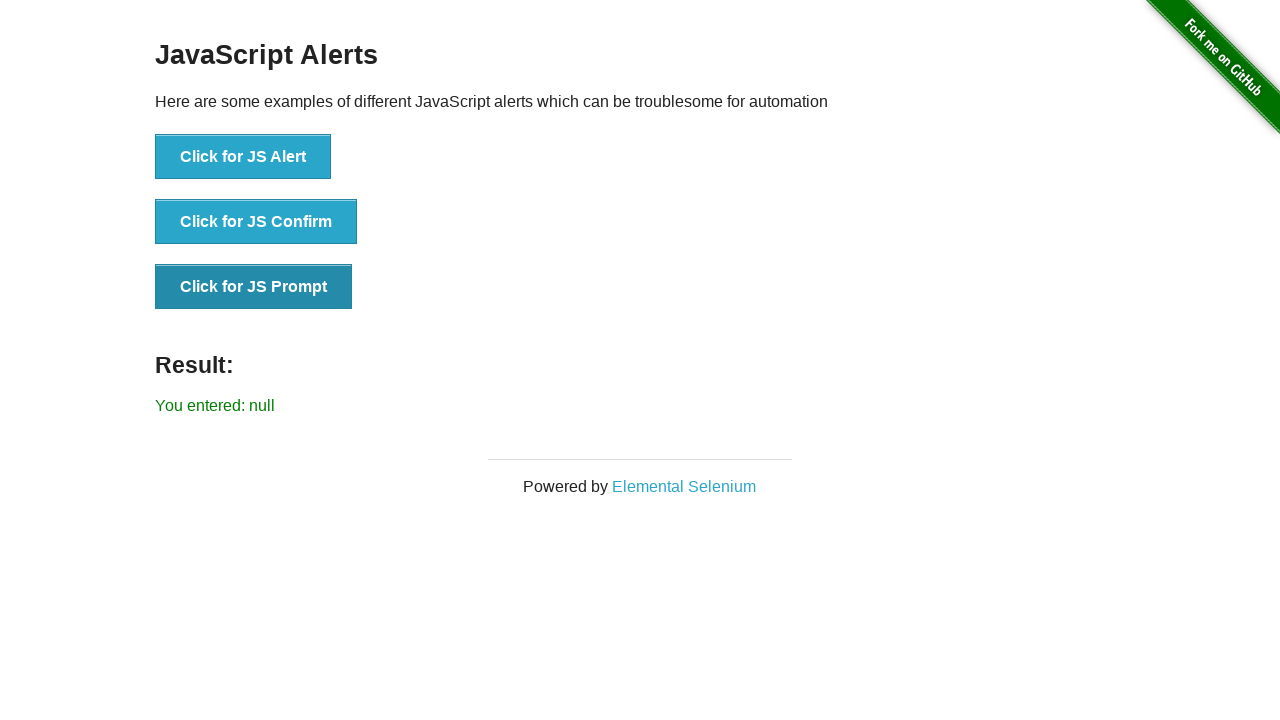

Clicked button again to trigger prompt dialog and accept it with entered text at (254, 287) on xpath=//button[contains(text(),'Click for JS Prompt')]
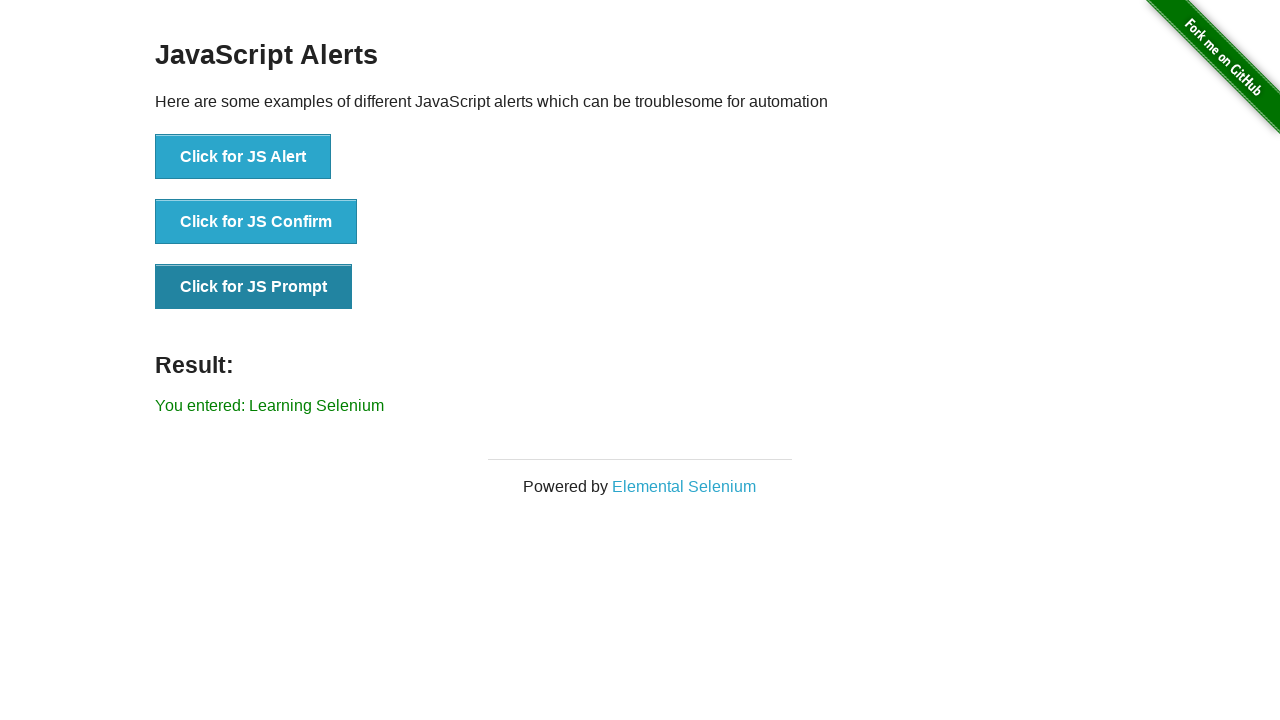

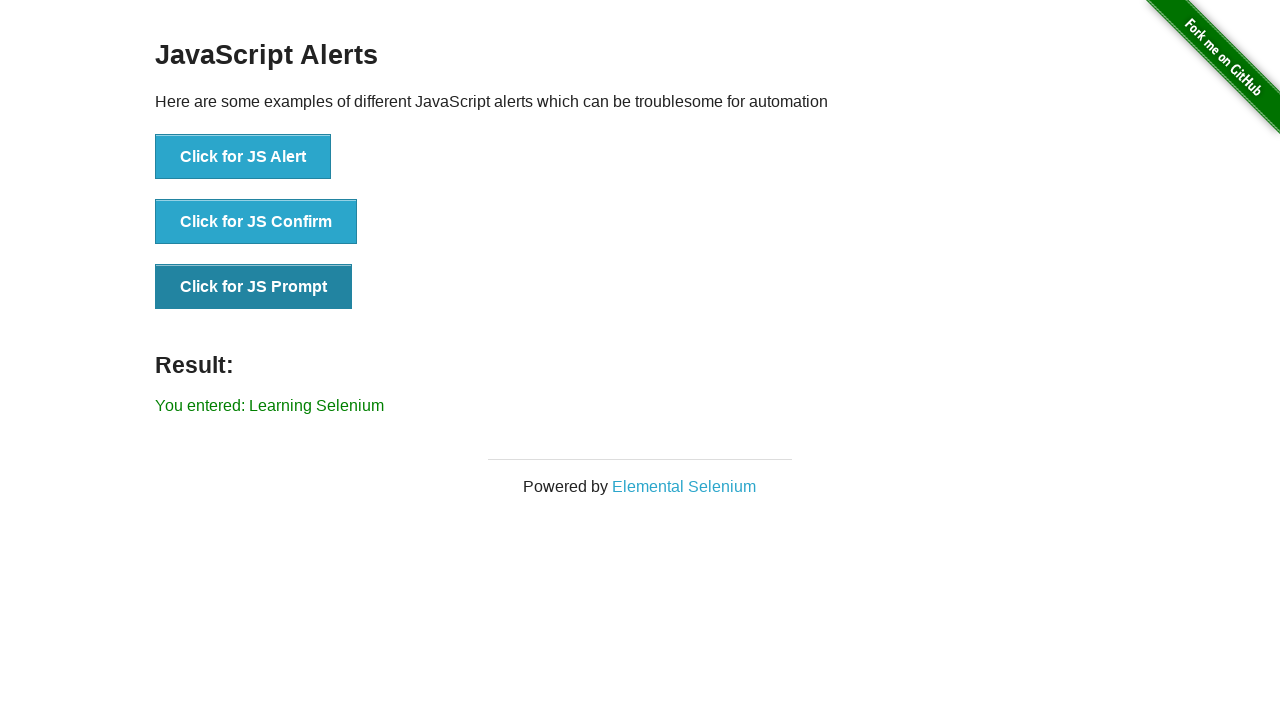